Tests clicking a blue button identified by CSS class on the UI Test Automation Playground class attribute page

Starting URL: http://uitestingplayground.com/classattr

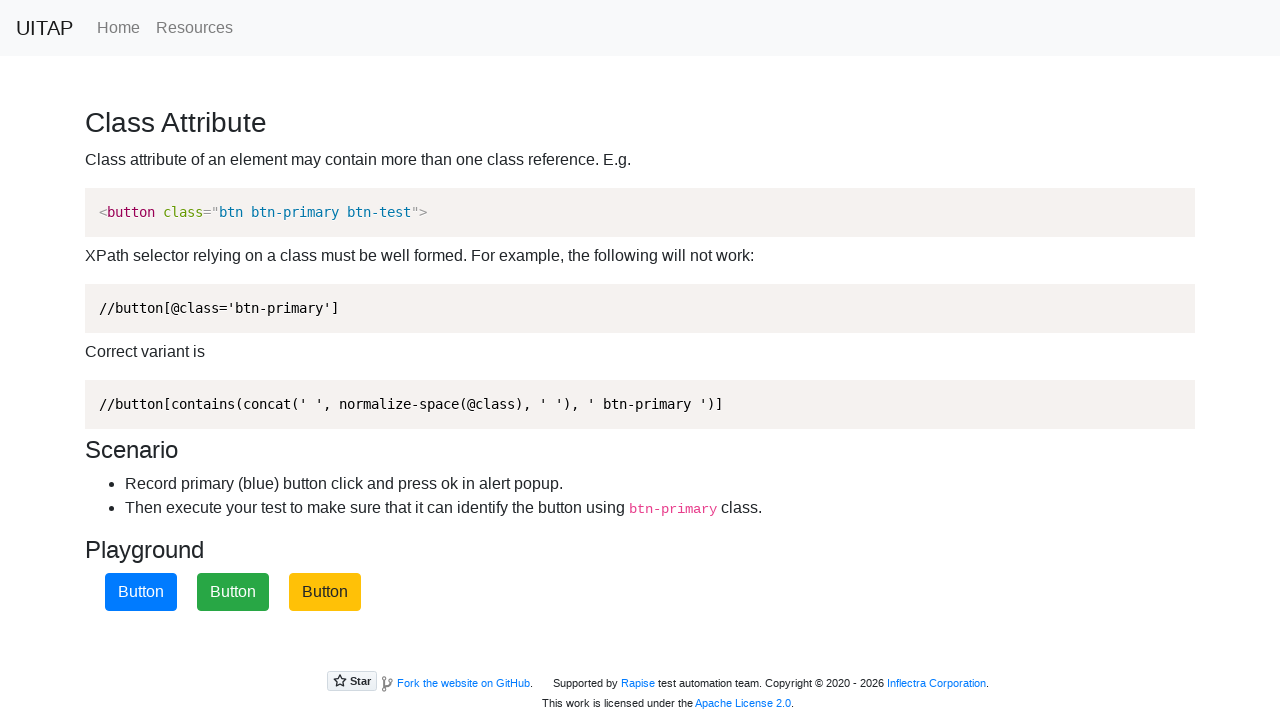

Navigated to class attribute test page
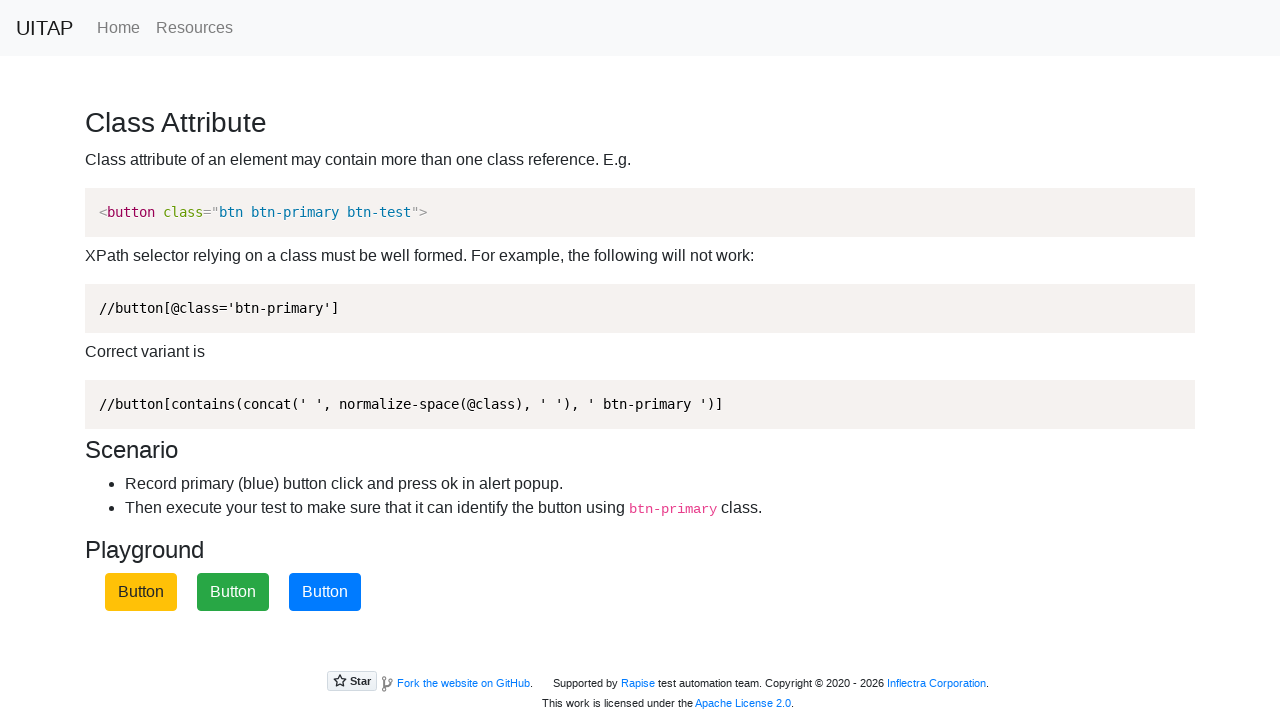

Clicked blue button identified by CSS class btn-primary at (325, 592) on .btn.btn-primary
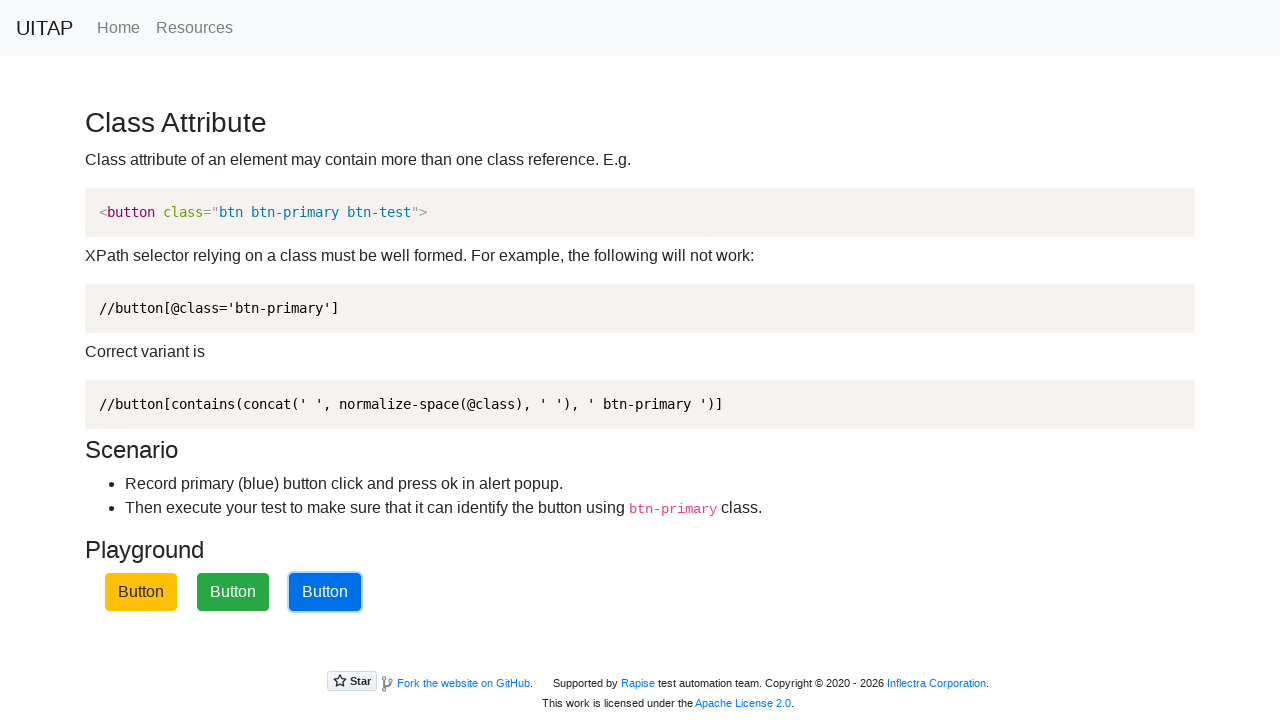

Waited 1 second to observe button click result
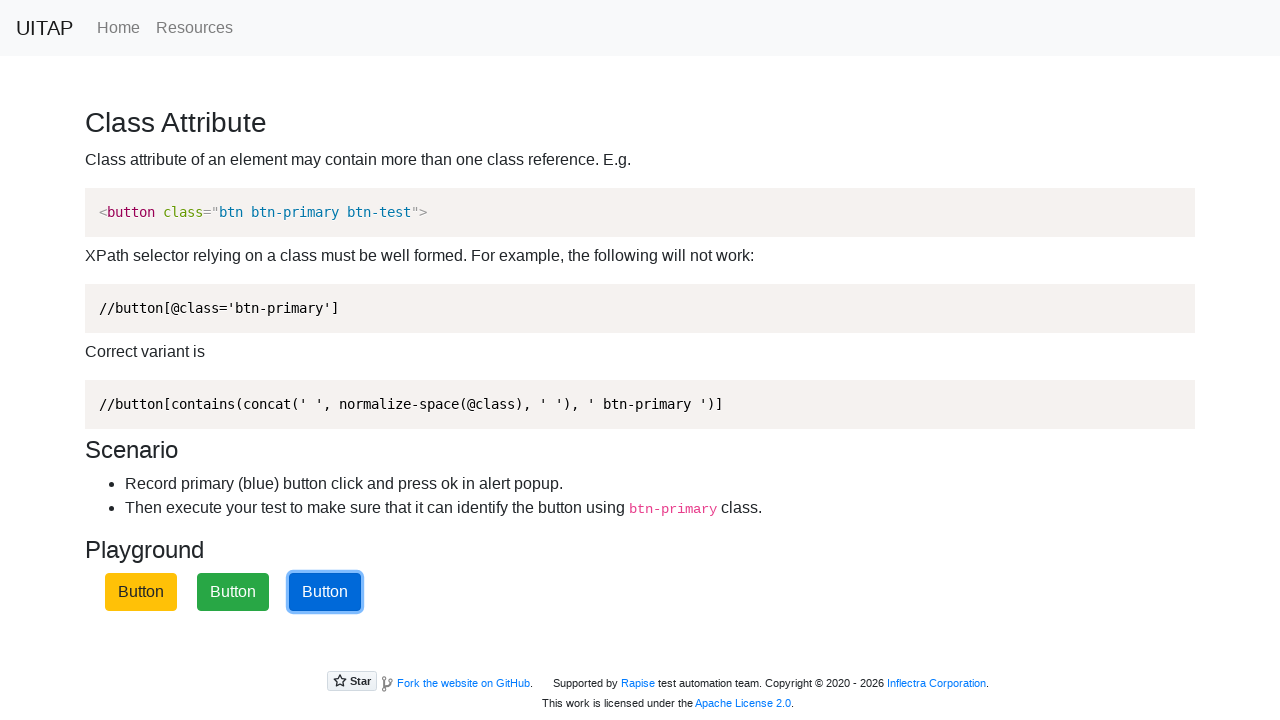

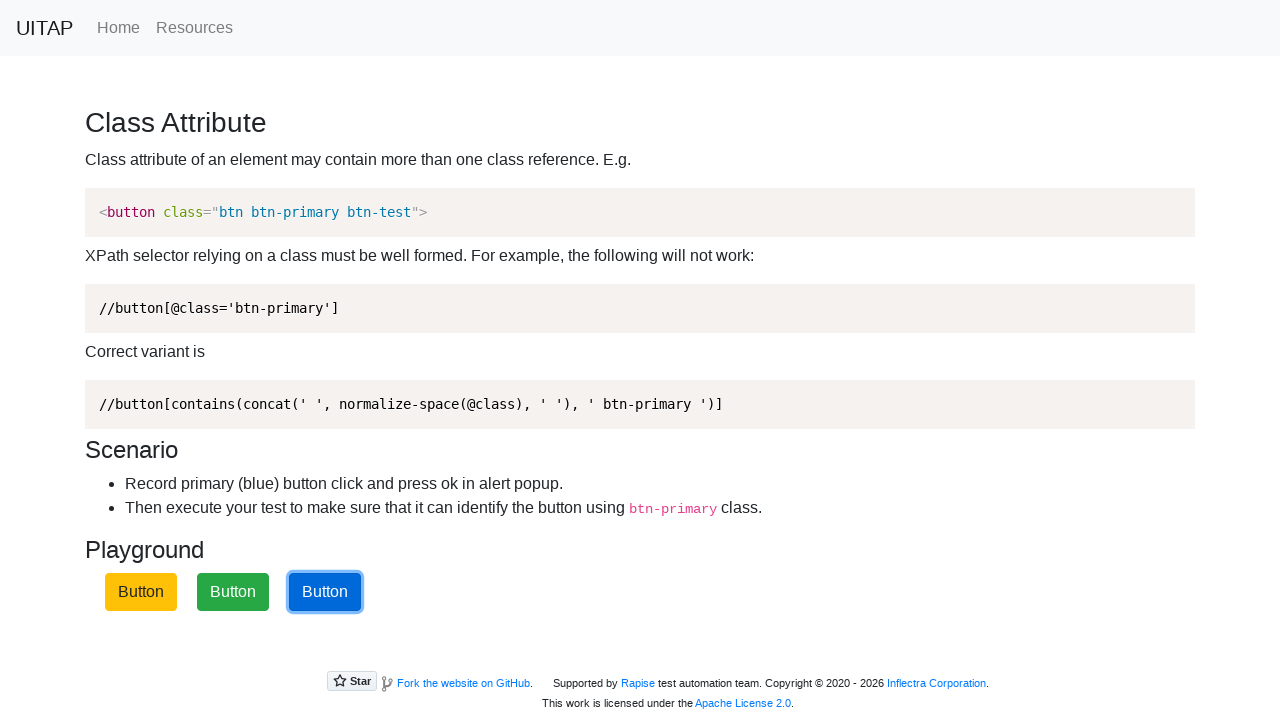